Tests JavaScript prompt dialog by accepting it with custom text input

Starting URL: https://the-internet.herokuapp.com/javascript_alerts

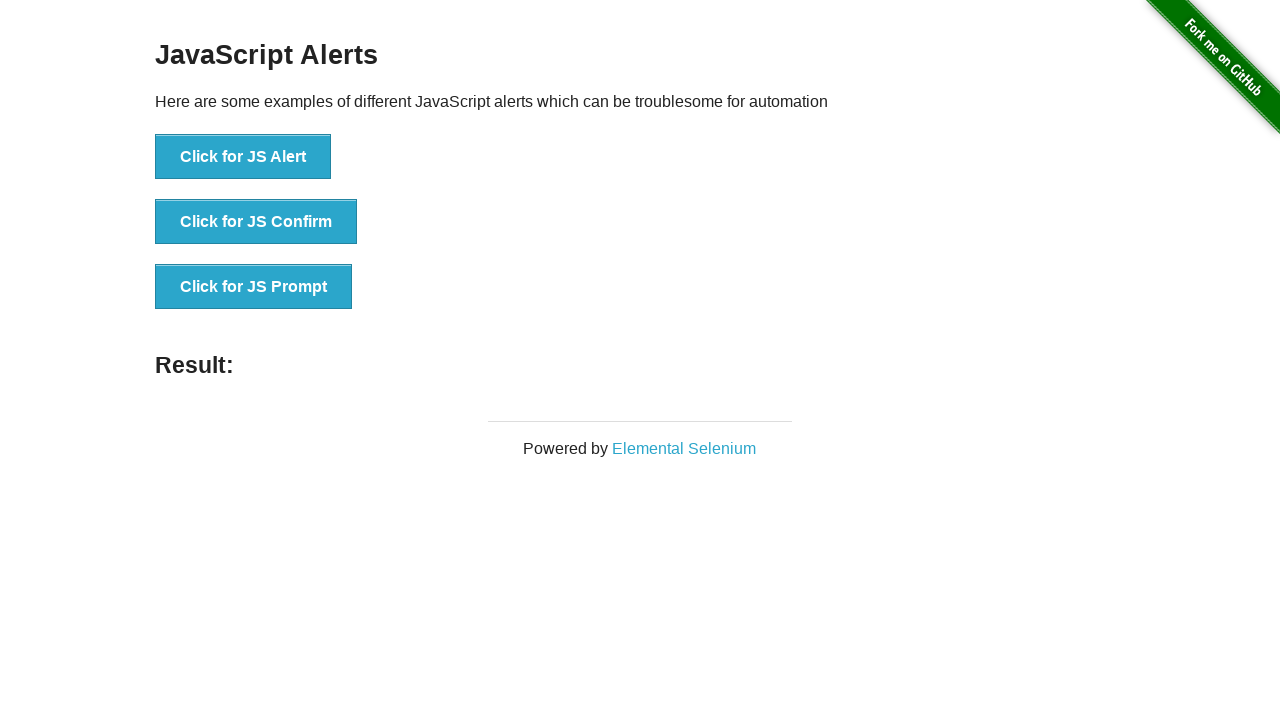

Set up dialog handler to accept prompt with custom text 'Welcome to Playwright Learning!'
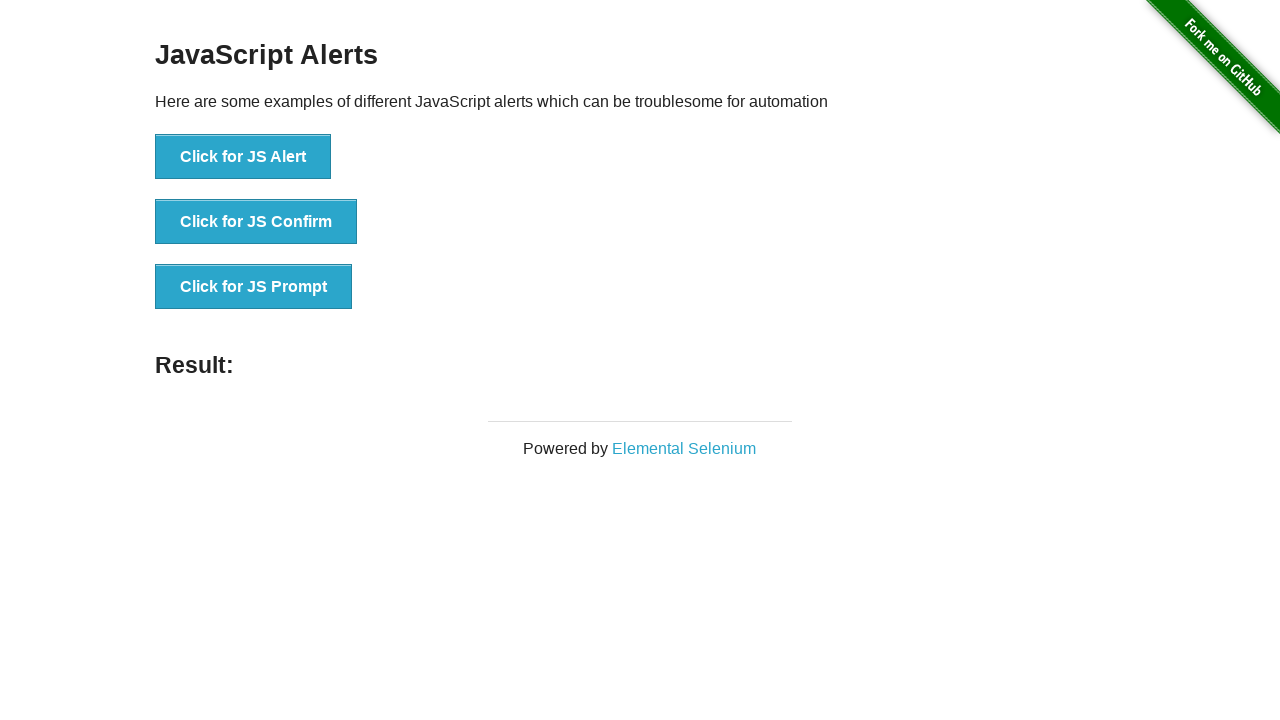

Clicked button to trigger JavaScript prompt dialog at (254, 287) on button:has-text('Click for JS Prompt')
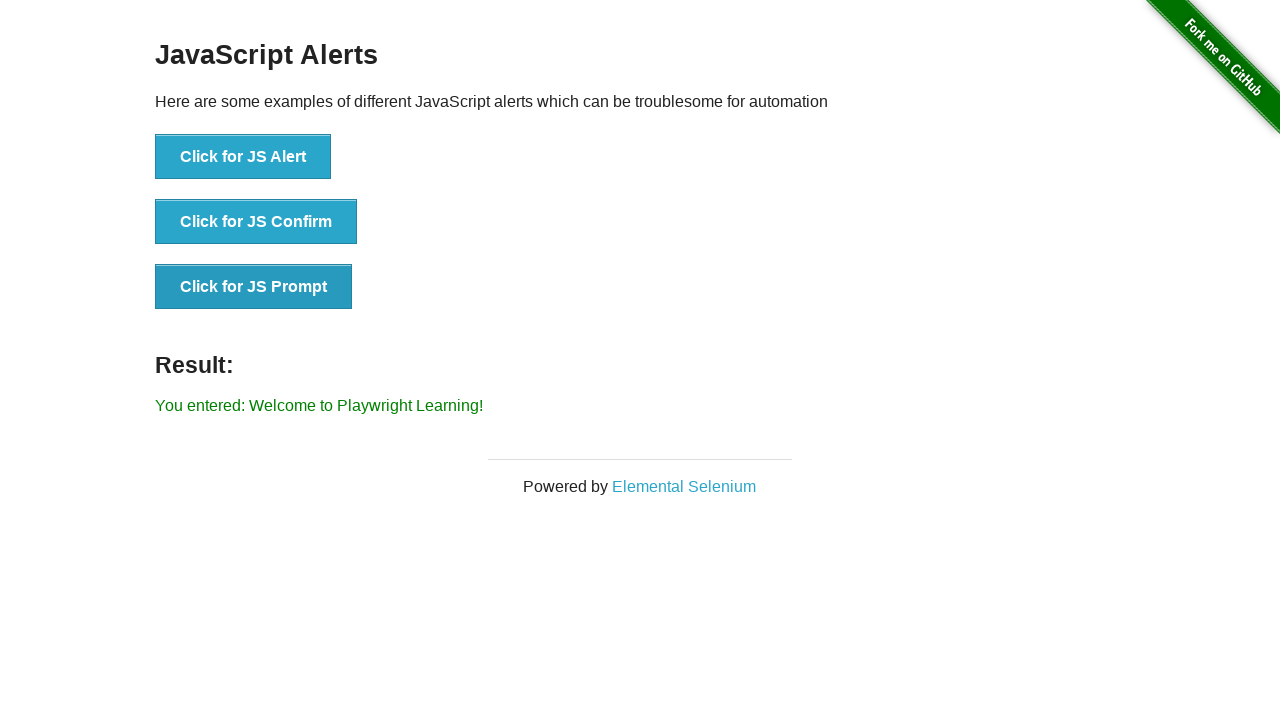

Verified prompt result displays entered text 'You entered: Welcome to Playwright Learning!'
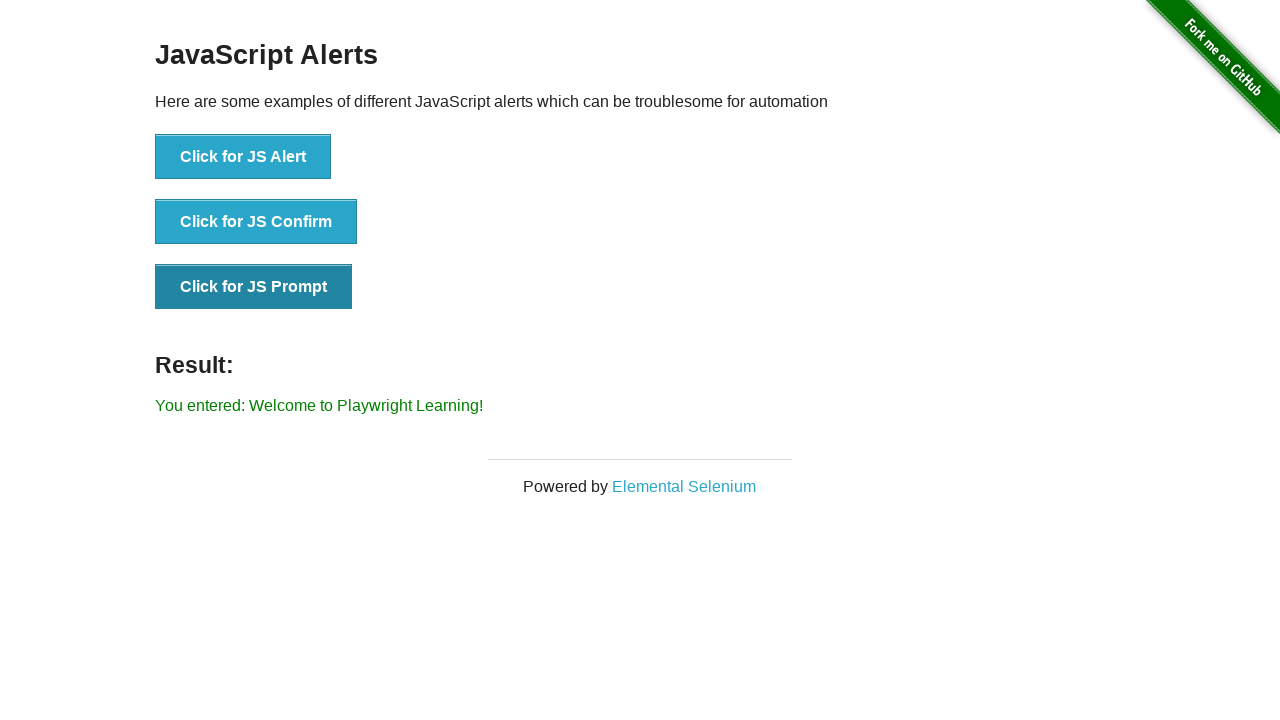

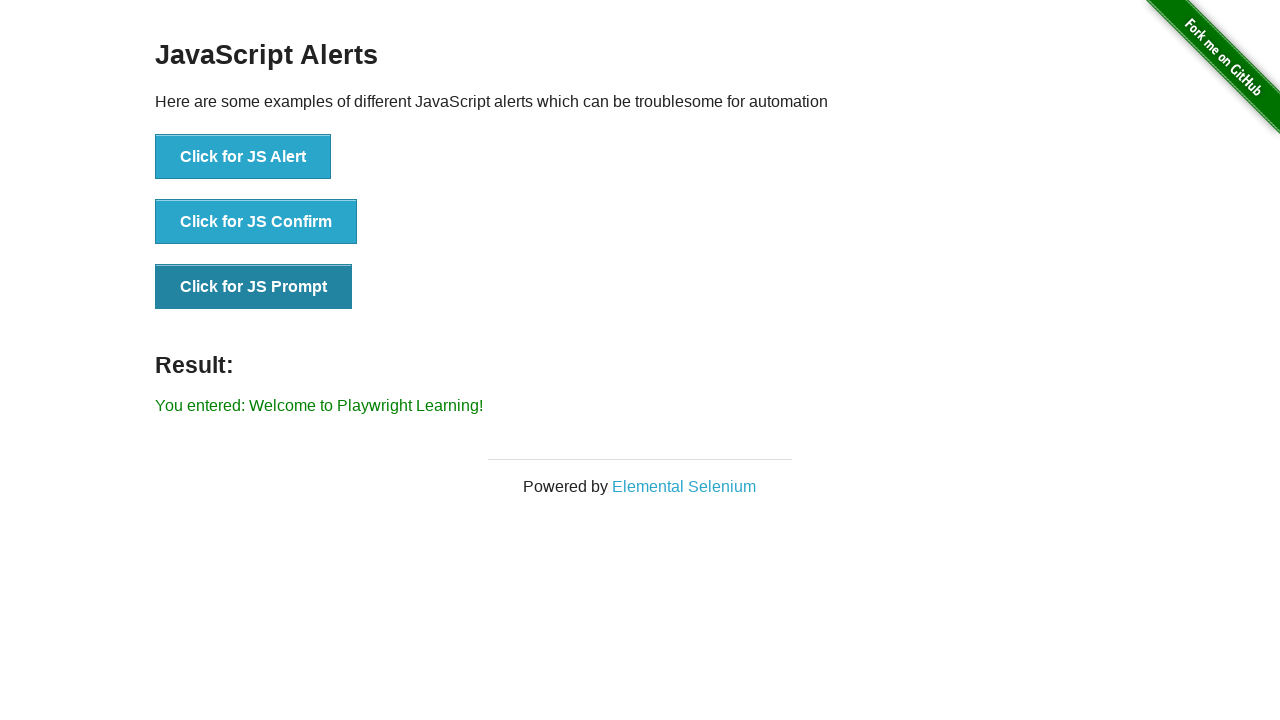